Tests the Portfolio Simulator V3 by generating a strategy using AI, selecting a strategy card, and verifying sell events have properly disabled loan fields.

Starting URL: https://frameworkrealestatesolutions.com/portfolio-simulator-v3.html

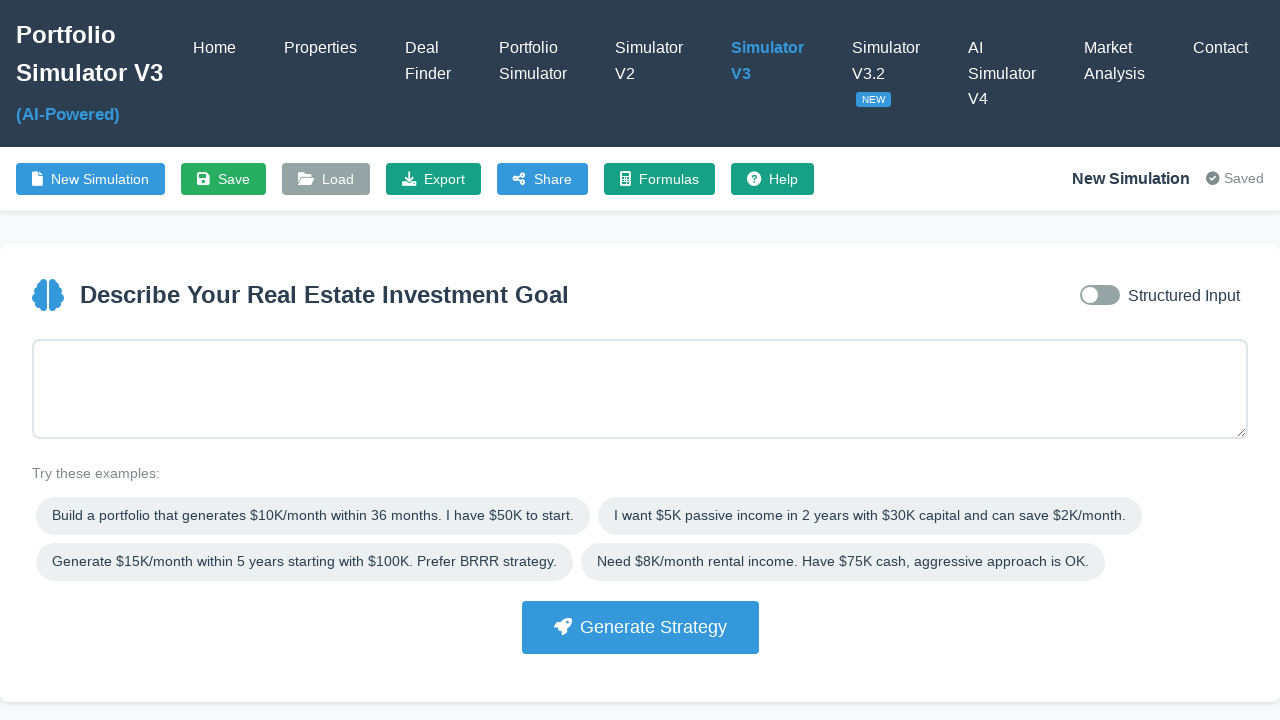

Waited for page to reach network idle state
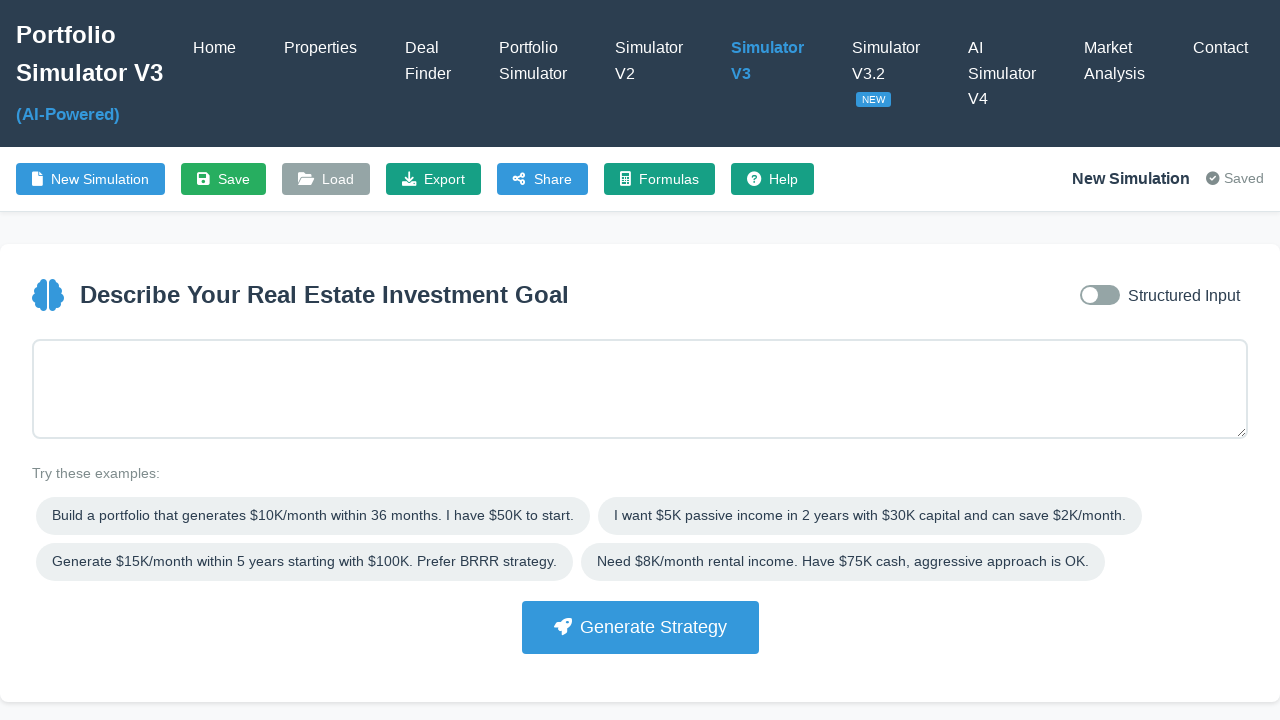

Filled goal input with 'Buy and flip a property for $50K profit in 6 months' on #goalInput
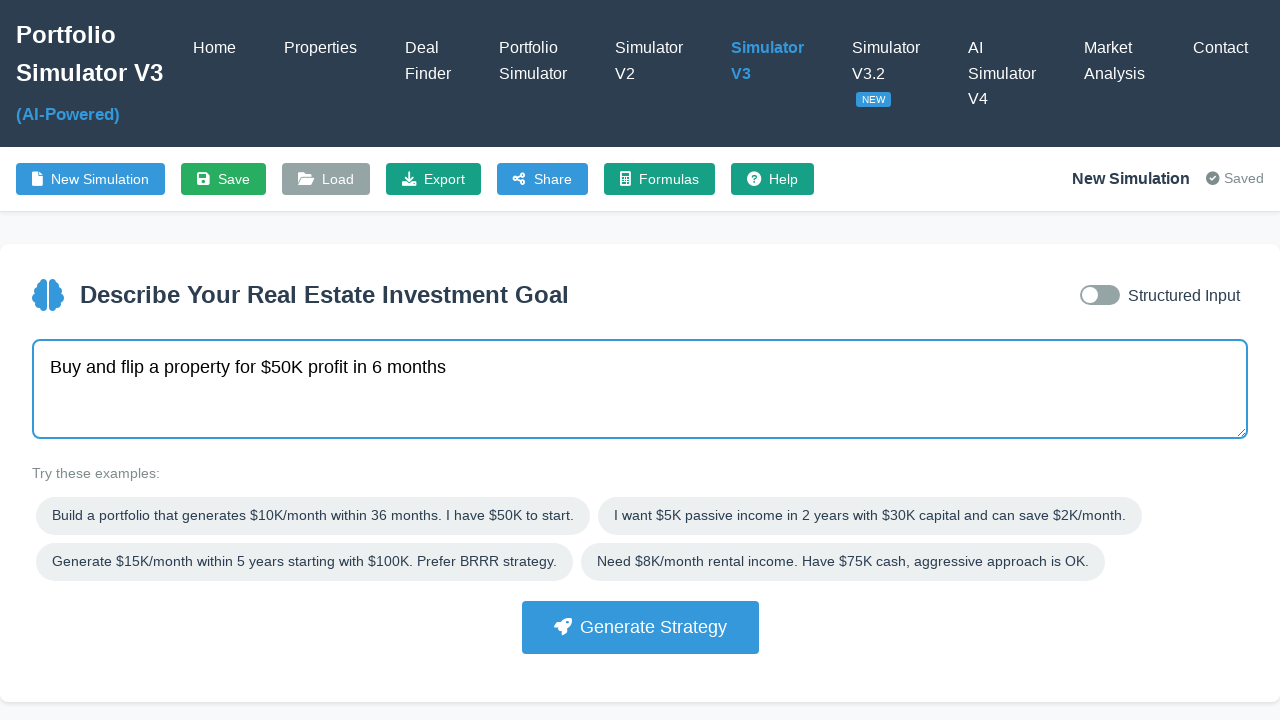

Clicked Generate Strategy button to create AI strategy at (640, 627) on button:has-text("Generate Strategy")
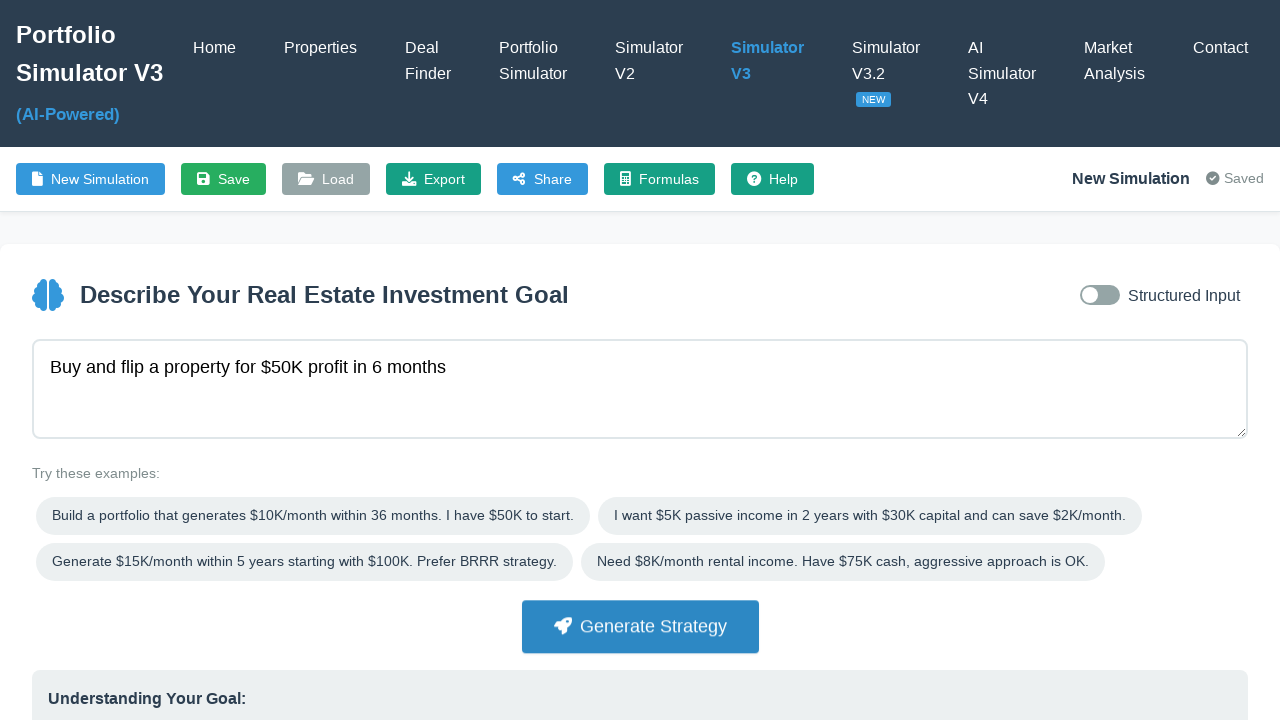

Strategy cards loaded after AI generation
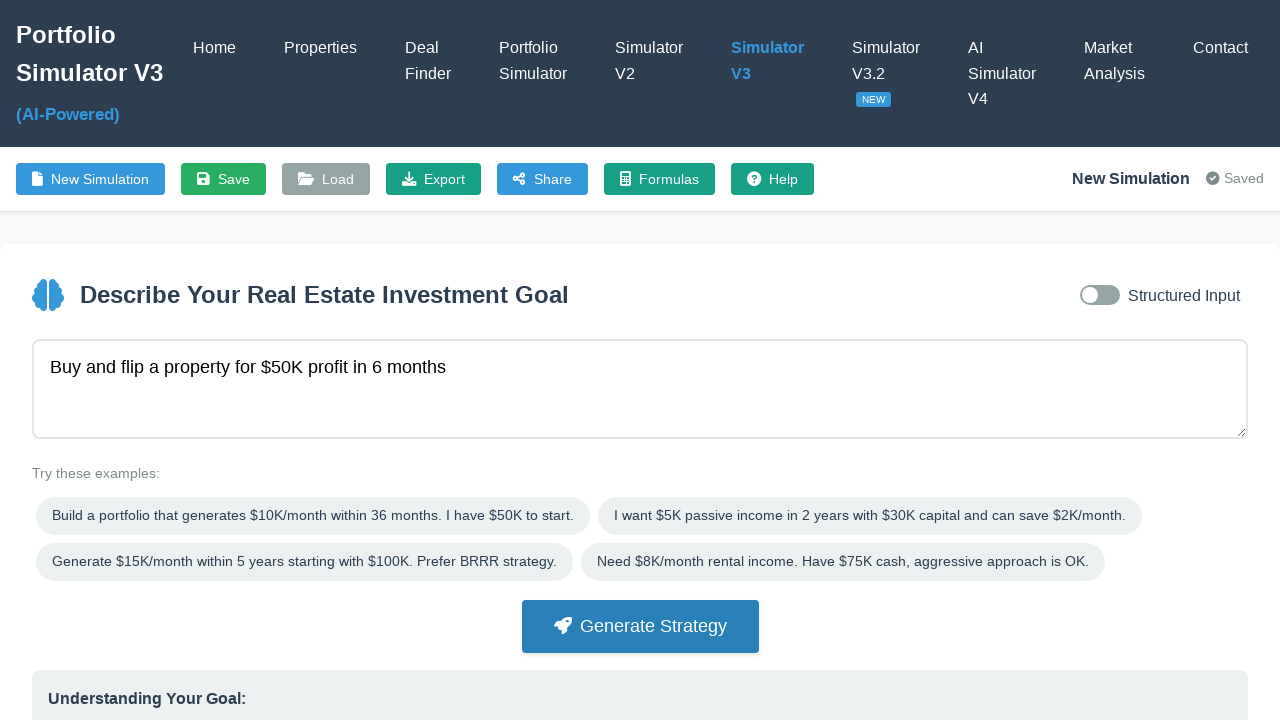

Selected the first strategy card at (227, 505) on .strategy-card >> nth=0
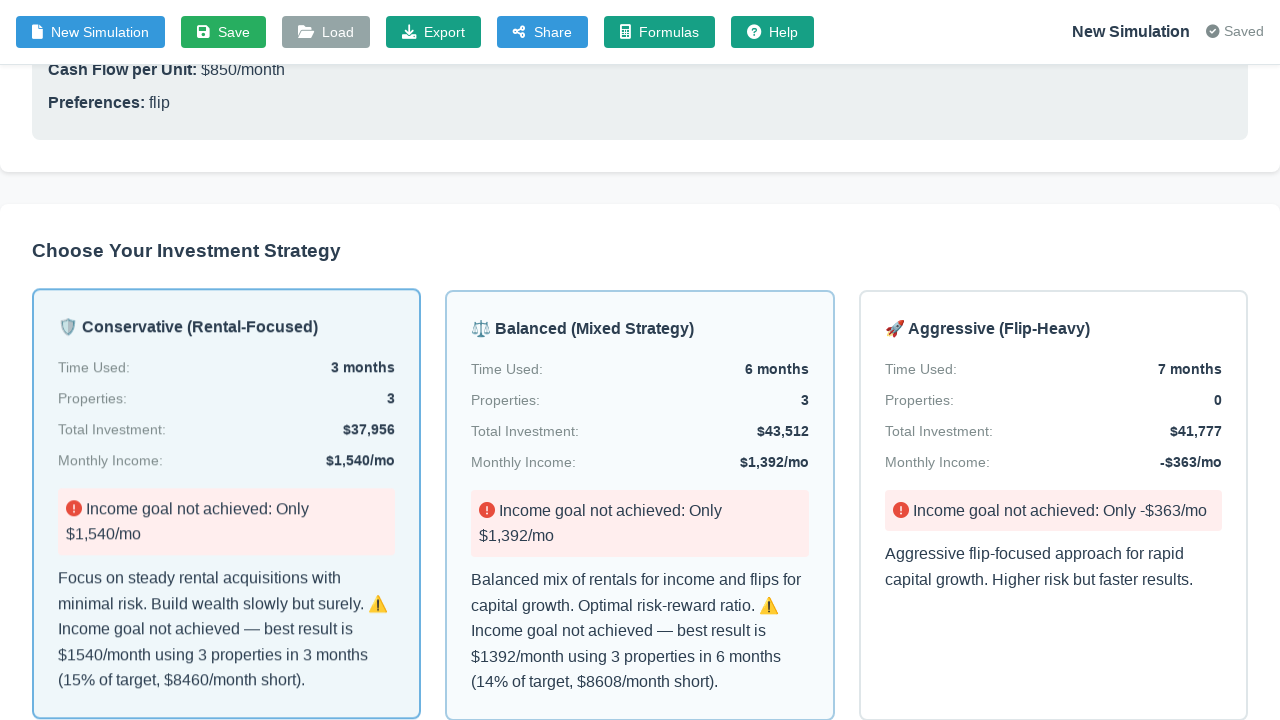

Timeline table populated with strategy events
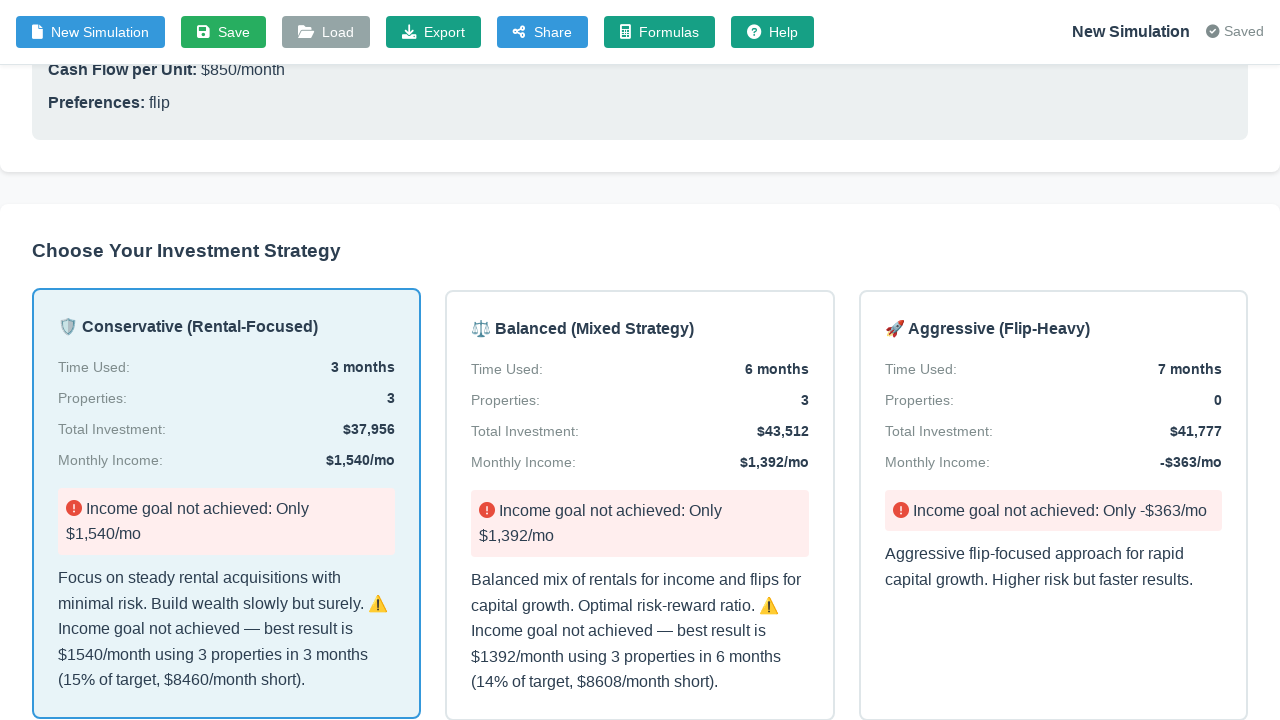

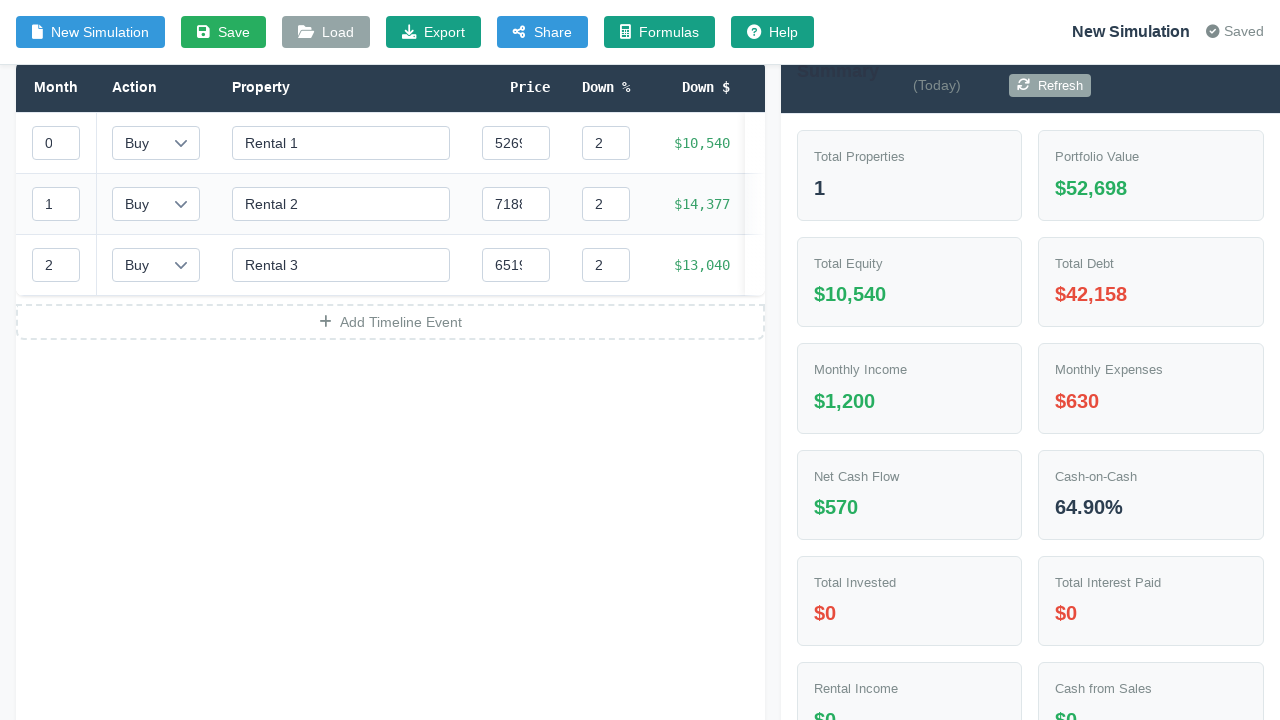